Tests web table functionality by iterating through table rows to find Selenium courses

Starting URL: https://rahulshettyacademy.com/AutomationPractice/

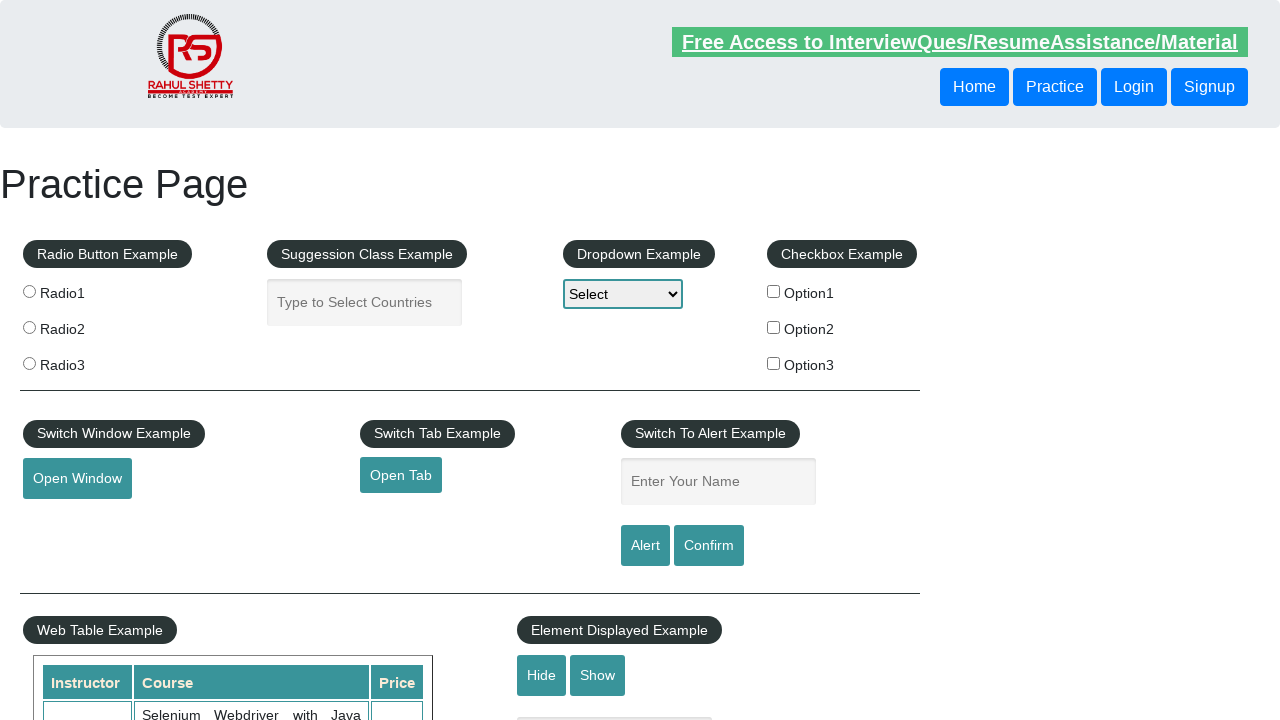

Web table loaded - course name column is visible
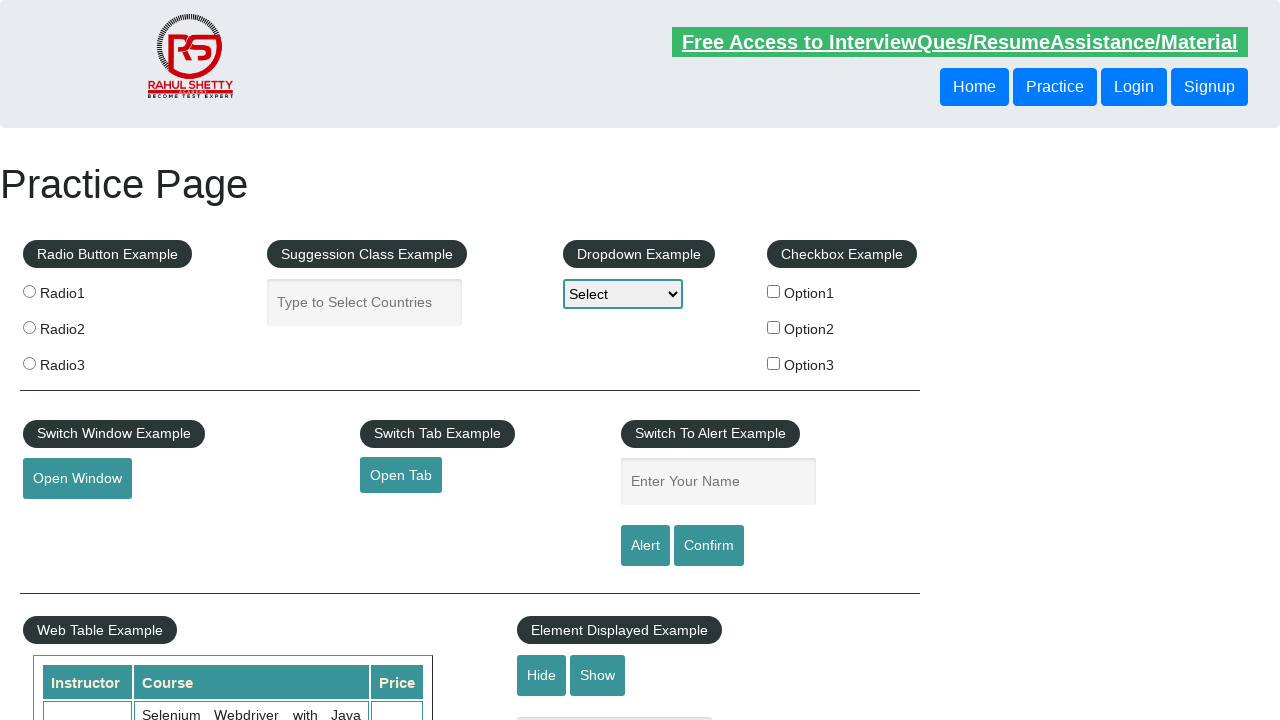

Retrieved all course name cells from web table
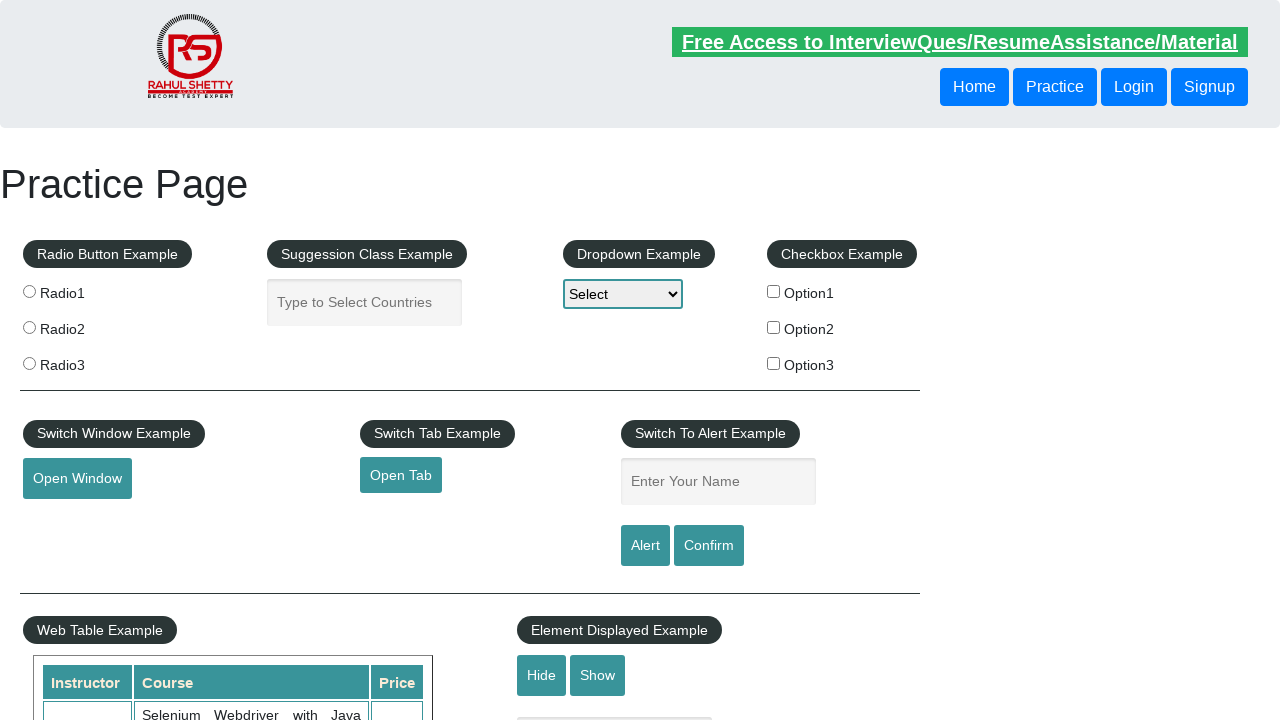

Retrieved text content from table row: 'Selenium Webdriver with Java Basics + Advanced + Interview Guide'
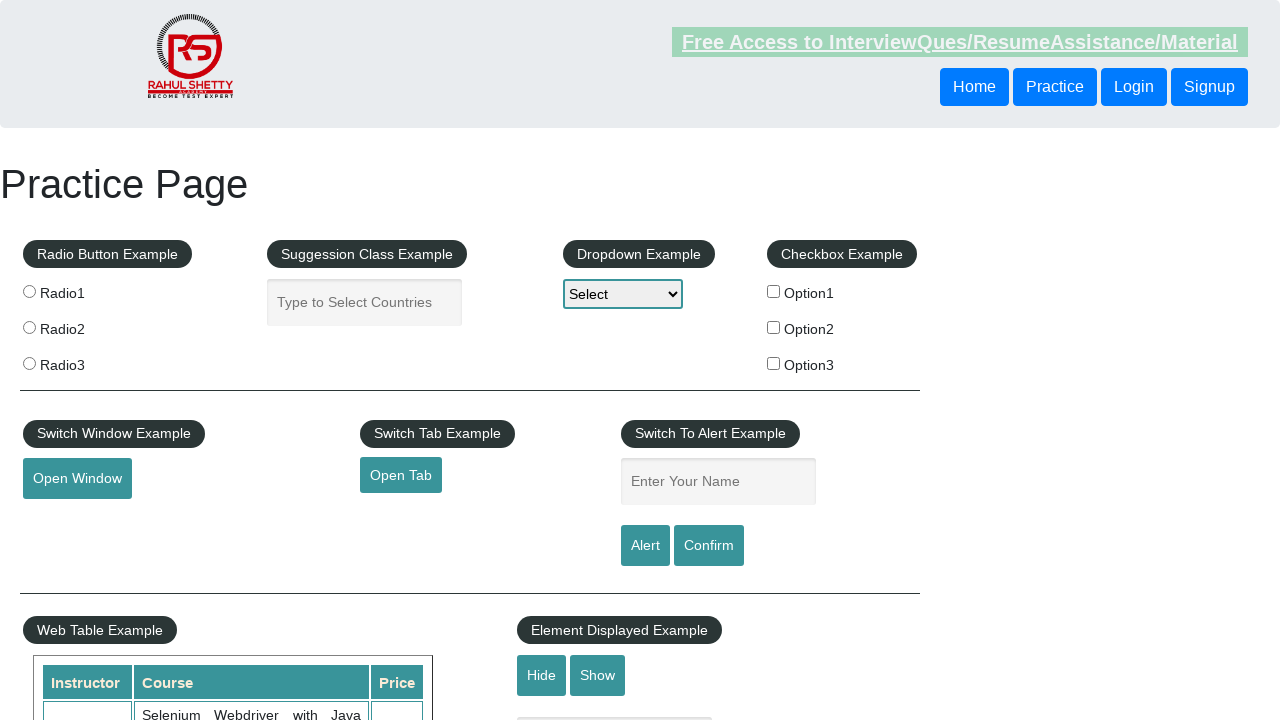

Found Selenium course in table: 'Selenium Webdriver with Java Basics + Advanced + Interview Guide'
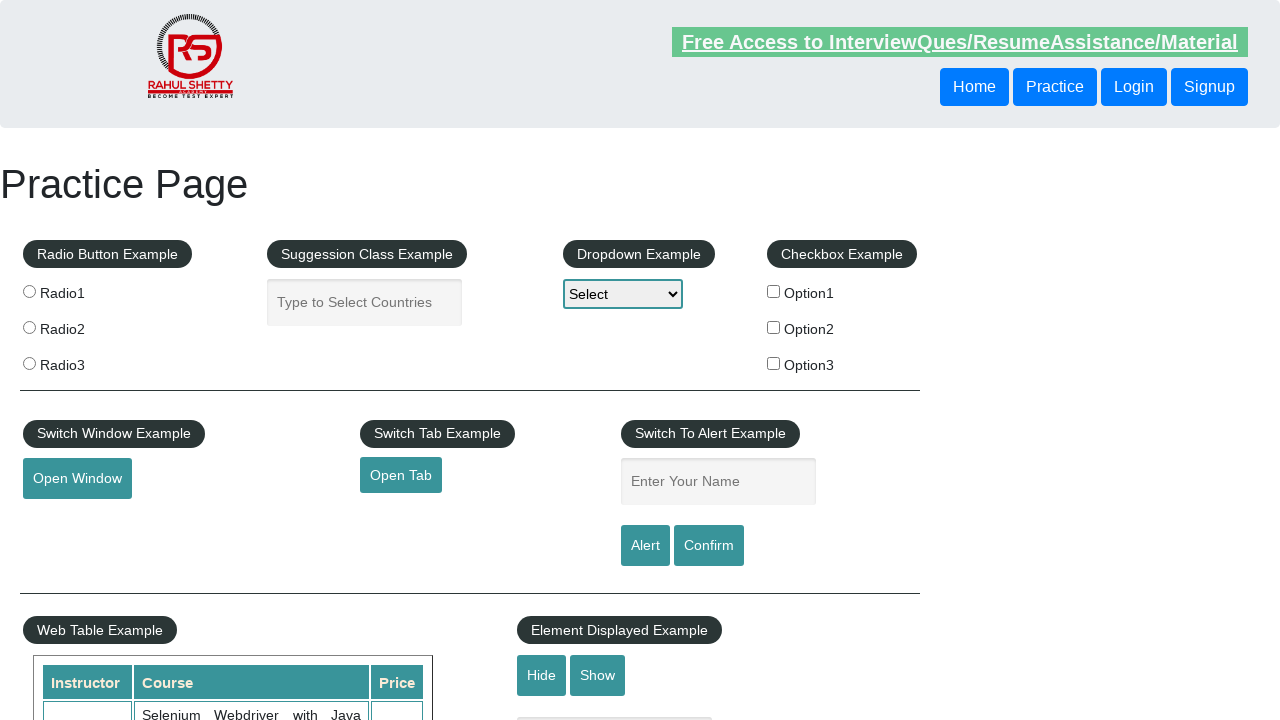

Retrieved text content from table row: 'Learn SQL in Practical + Database Testing from Scratch'
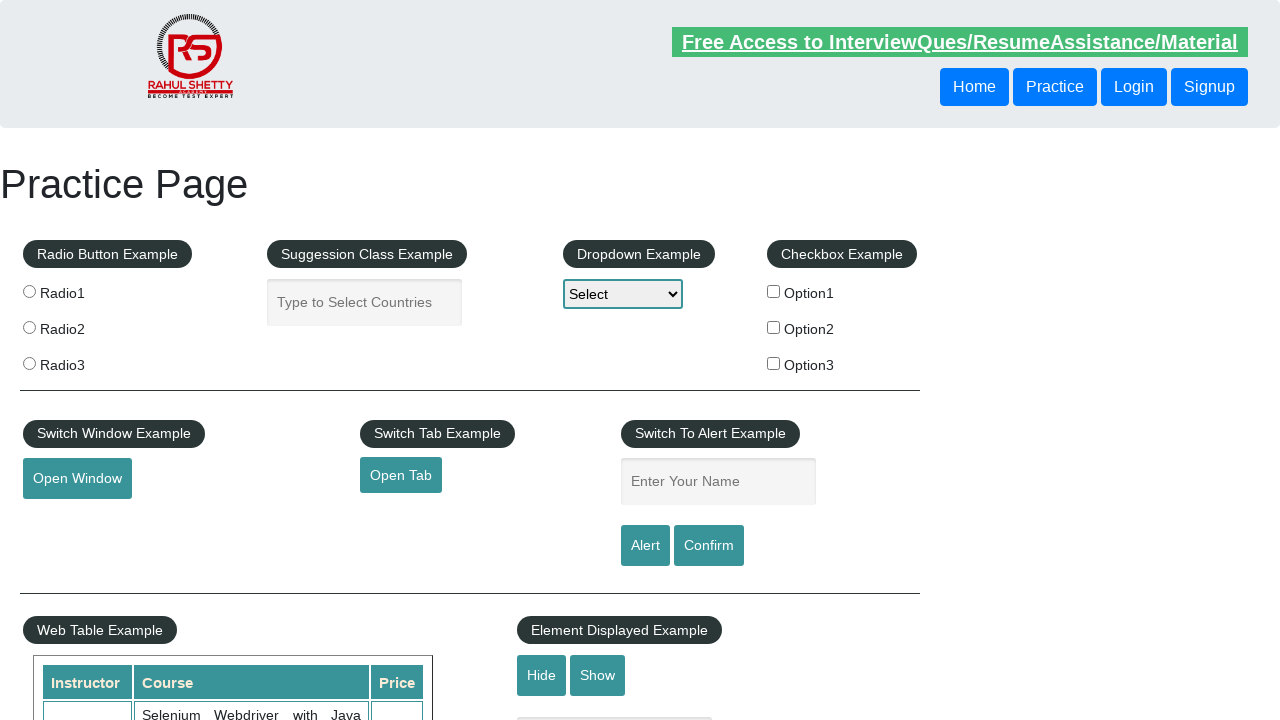

Retrieved text content from table row: 'Appium (Selenium) - Mobile Automation Testing from Scratch'
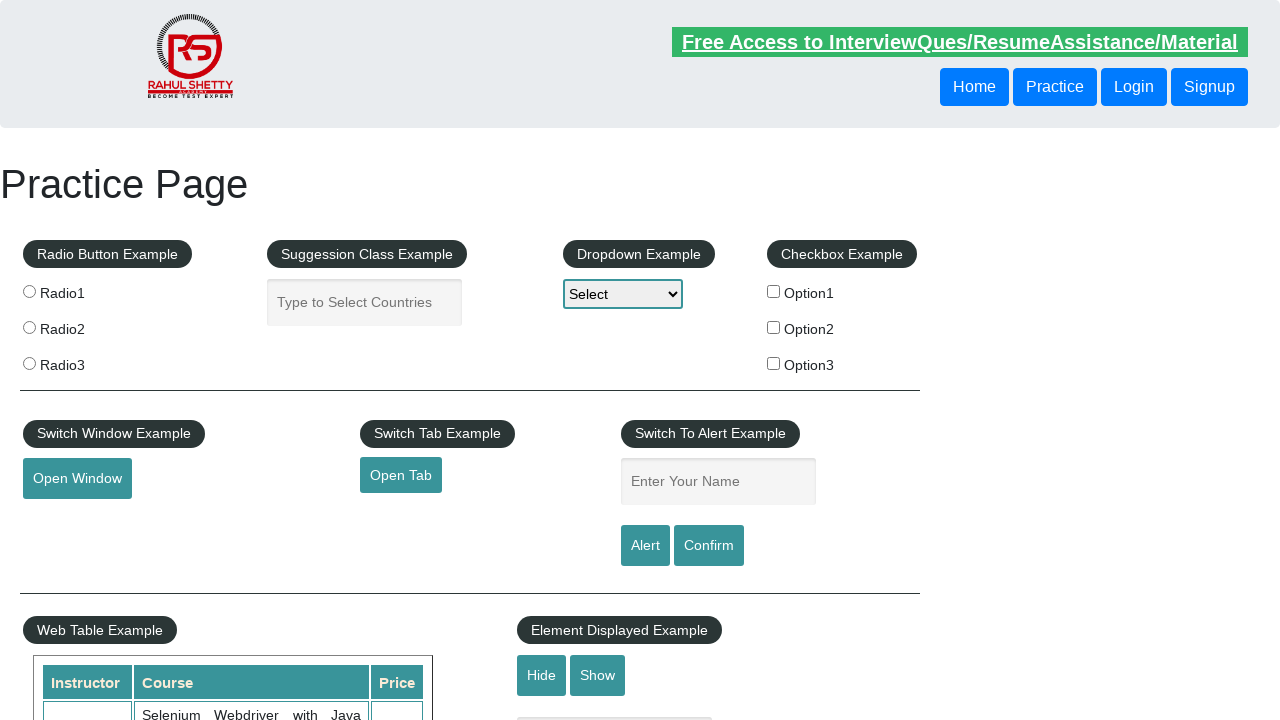

Found Selenium course in table: 'Appium (Selenium) - Mobile Automation Testing from Scratch'
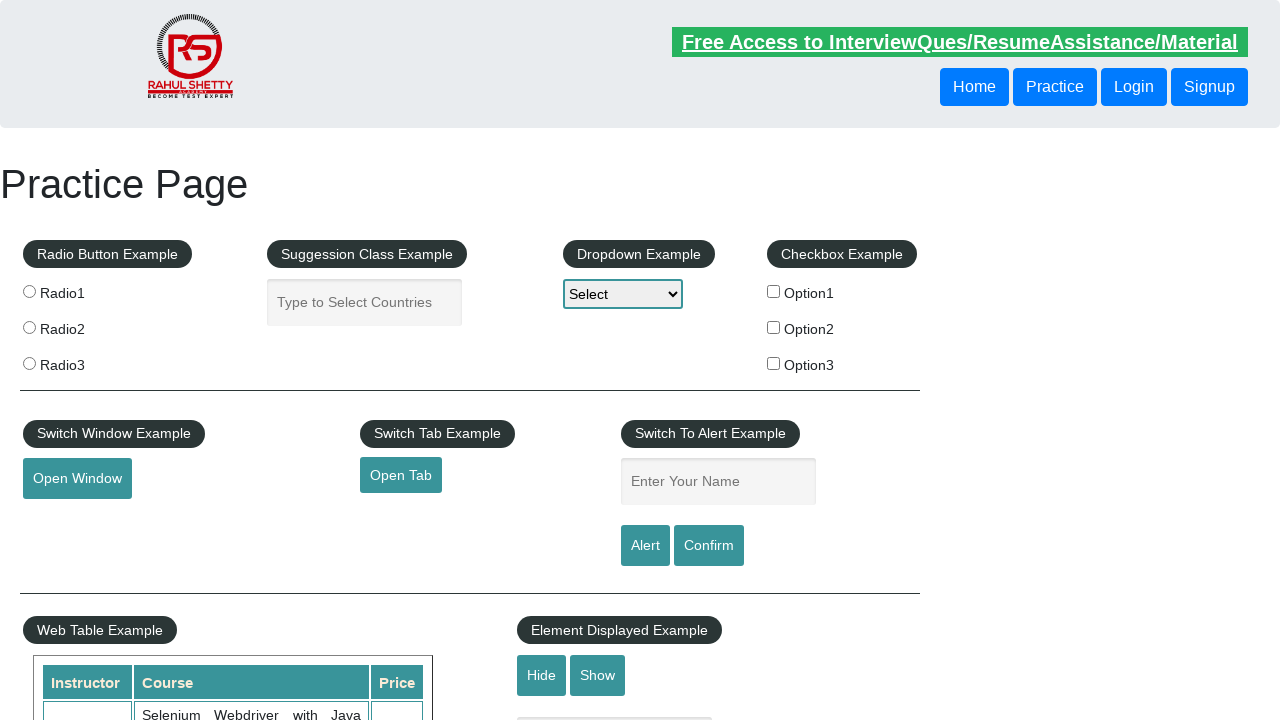

Retrieved text content from table row: 'WebSecurity Testing for Beginners-QA knowledge to next level'
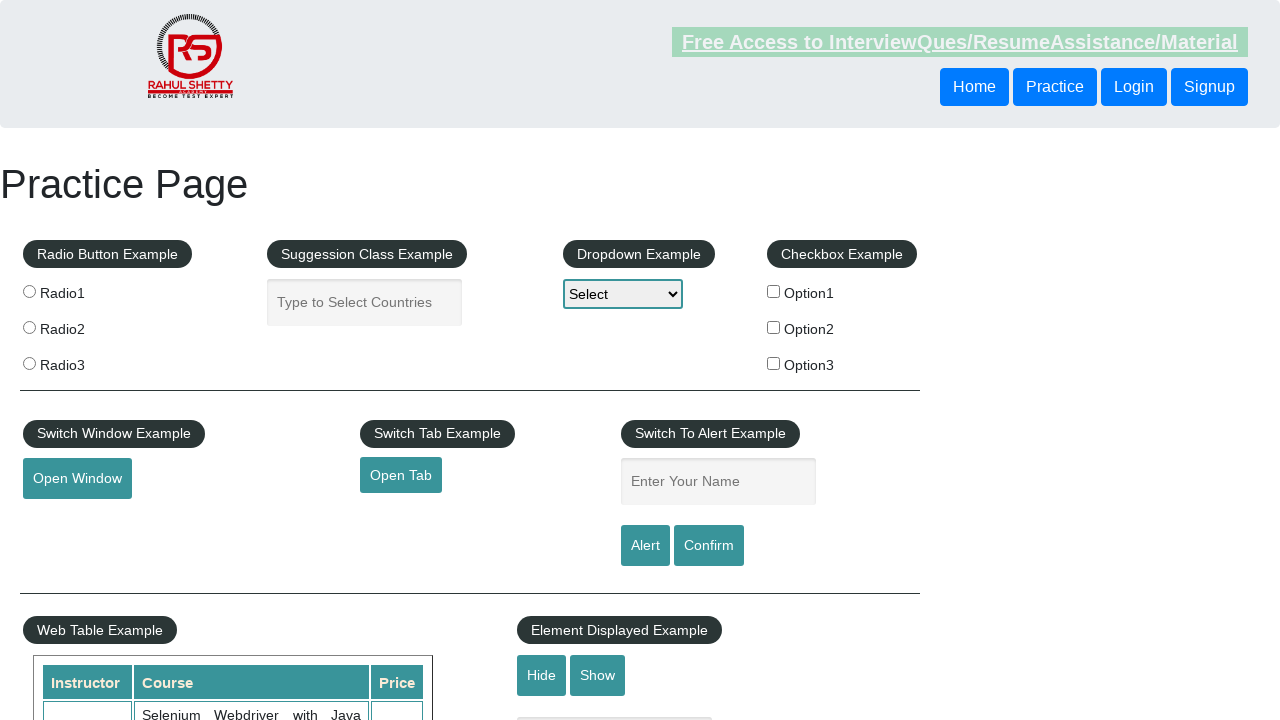

Retrieved text content from table row: 'Learn JMETER from Scratch - (Performance + Load) Testing Tool'
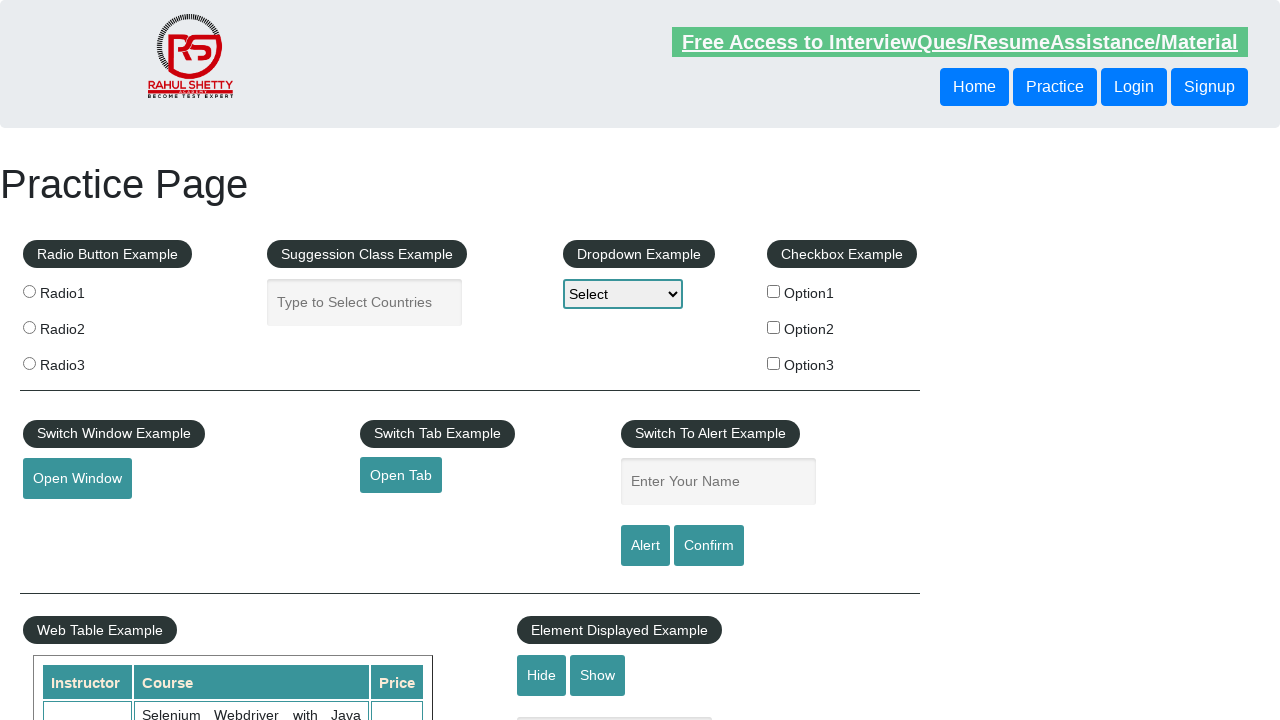

Retrieved text content from table row: 'WebServices / REST API Testing with SoapUI'
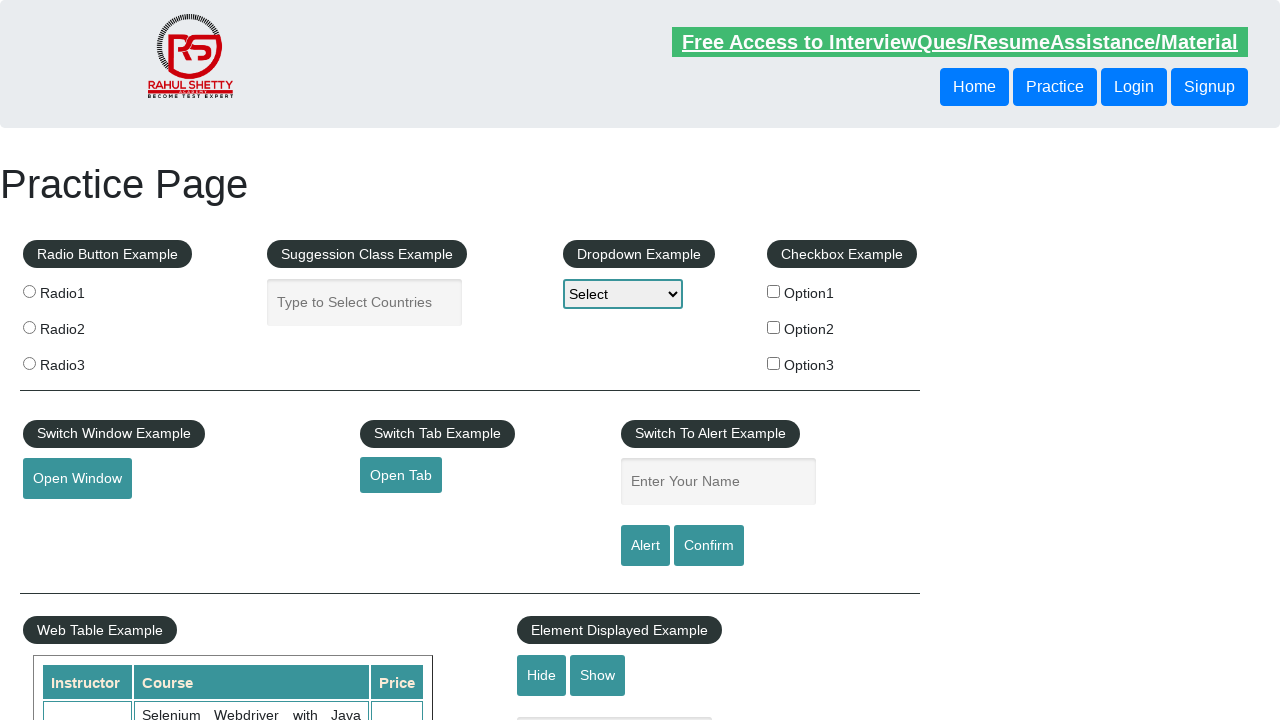

Retrieved text content from table row: 'QA Expert Course :Software Testing + Bugzilla + SQL + Agile'
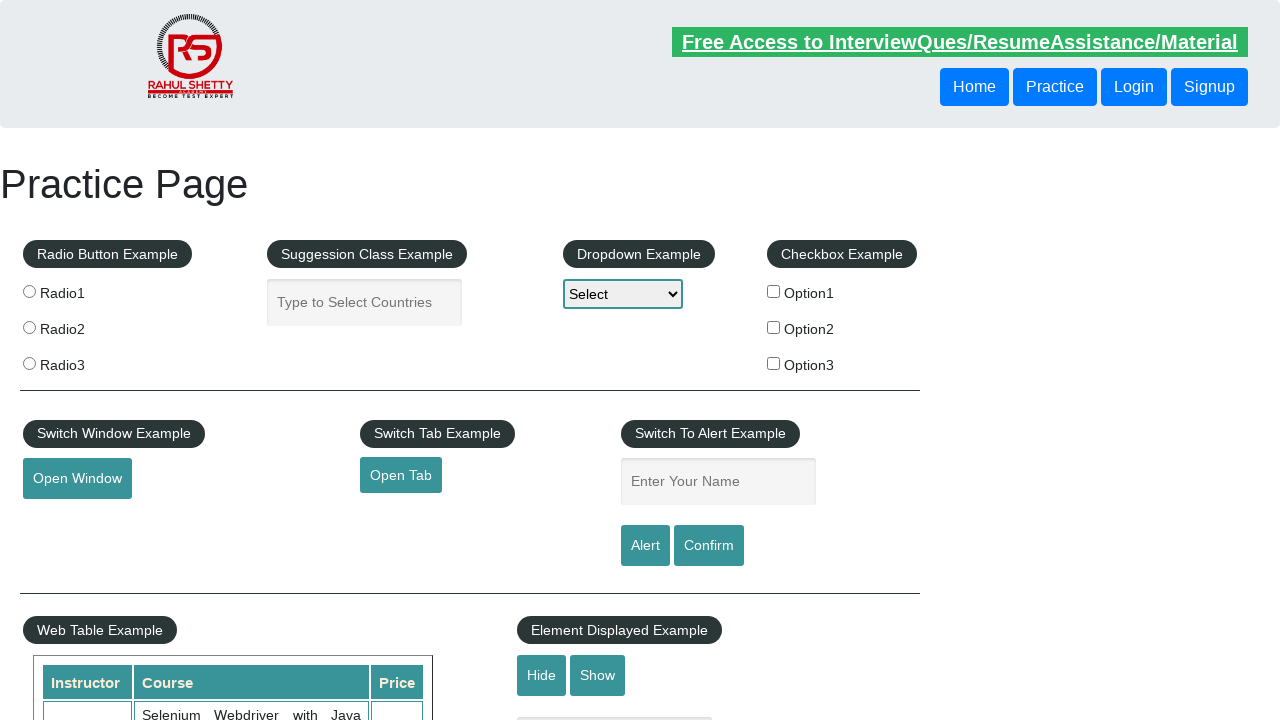

Retrieved text content from table row: 'Master Selenium Automation in simple Python Language'
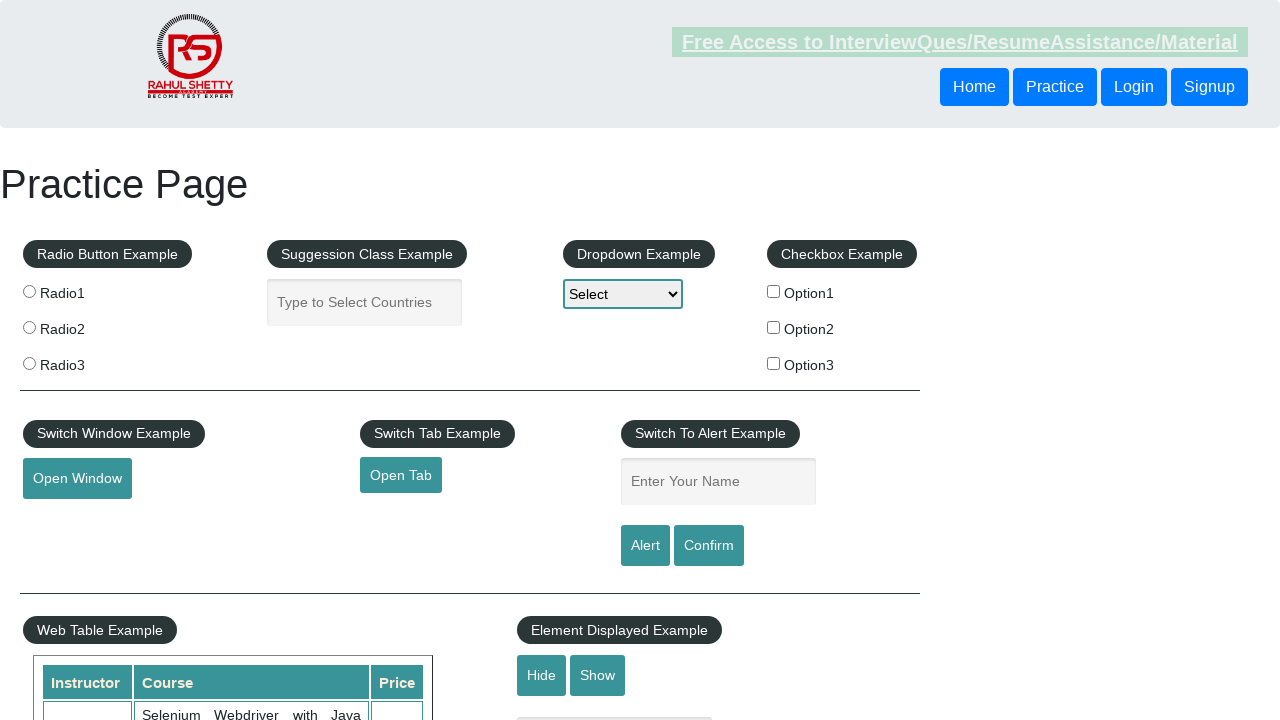

Found Selenium course in table: 'Master Selenium Automation in simple Python Language'
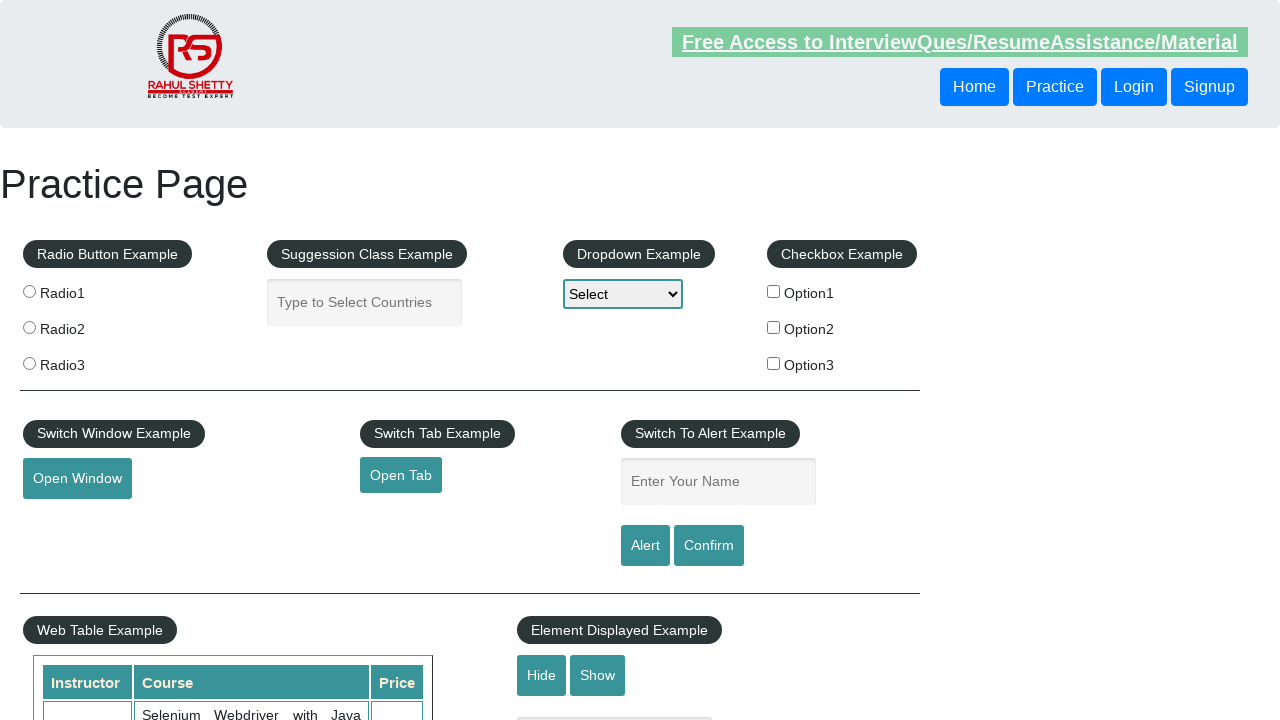

Retrieved text content from table row: 'Advanced Selenium Framework Pageobject, TestNG, Maven, Jenkins,C'
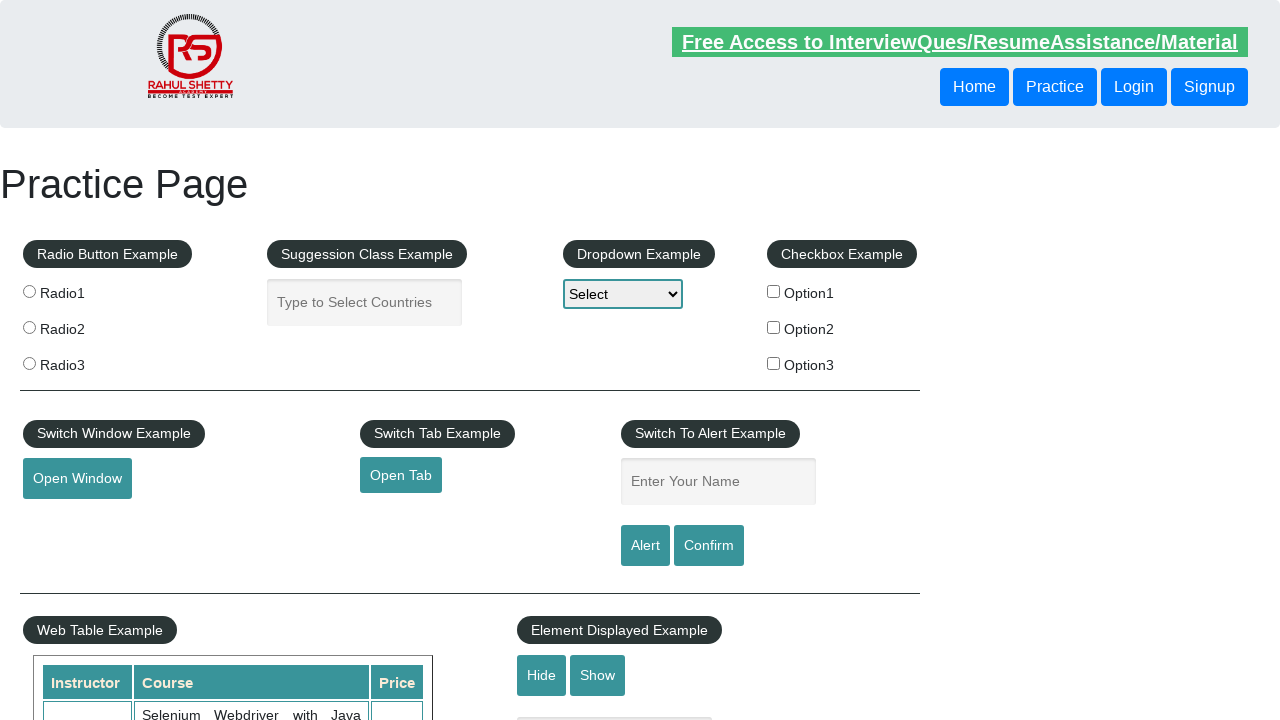

Found Selenium course in table: 'Advanced Selenium Framework Pageobject, TestNG, Maven, Jenkins,C'
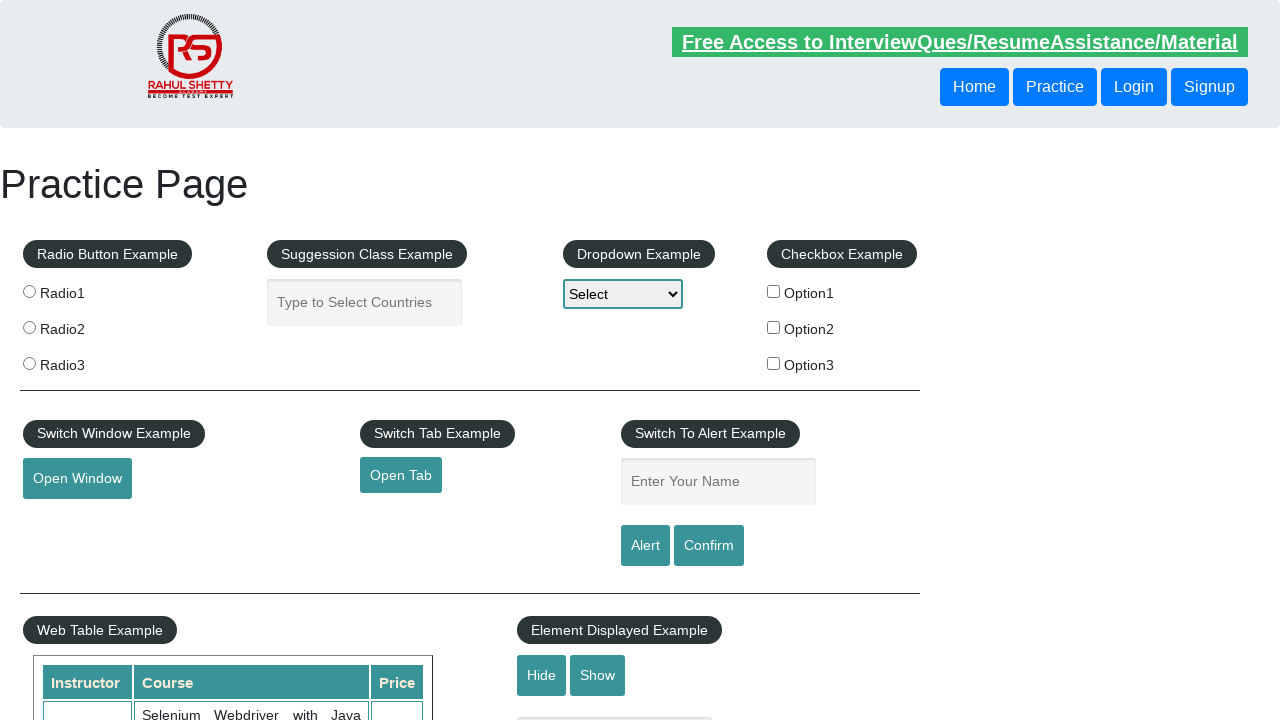

Retrieved text content from table row: 'Write effective QA Resume that will turn to interview call'
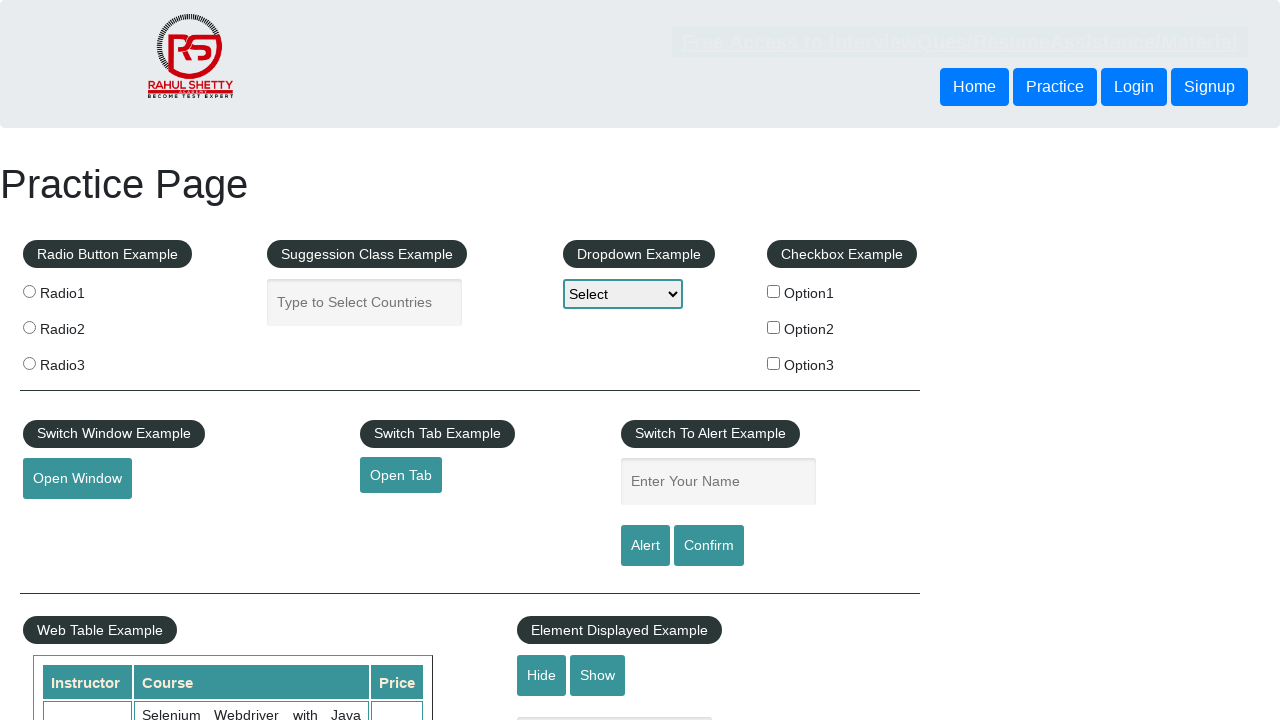

Retrieved text content from table row: 'Engineer'
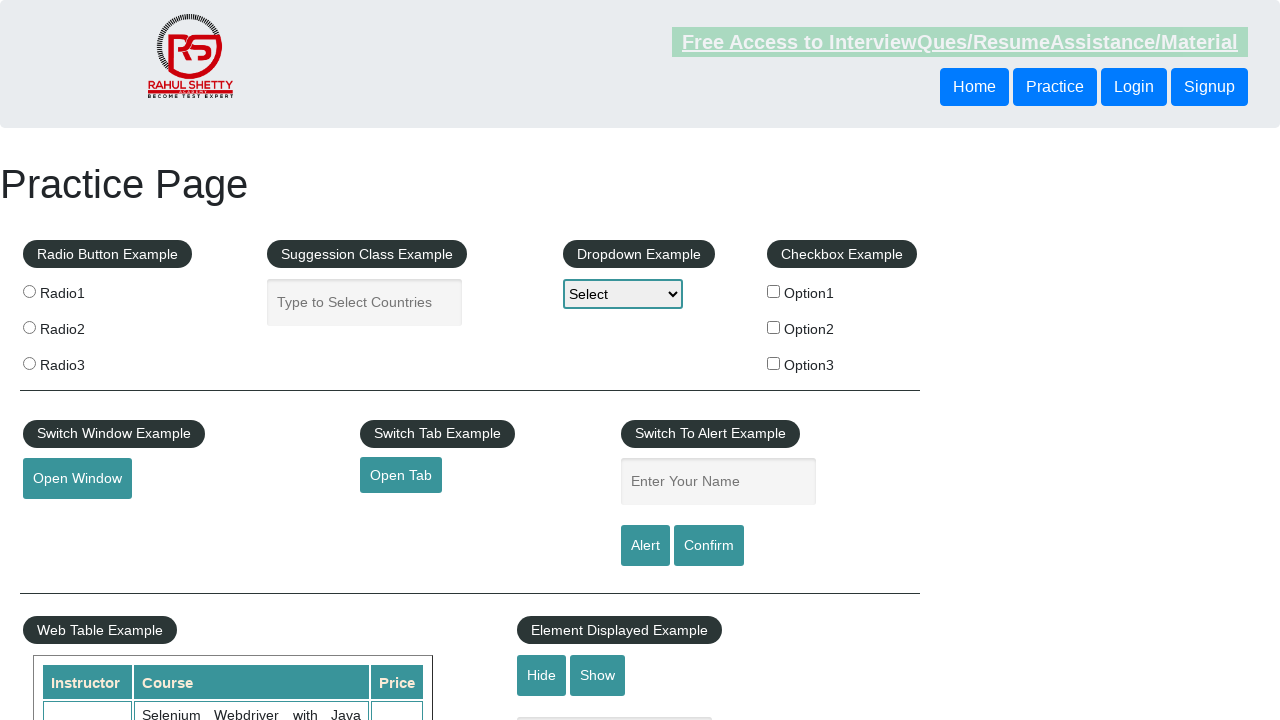

Retrieved text content from table row: 'Mechanic'
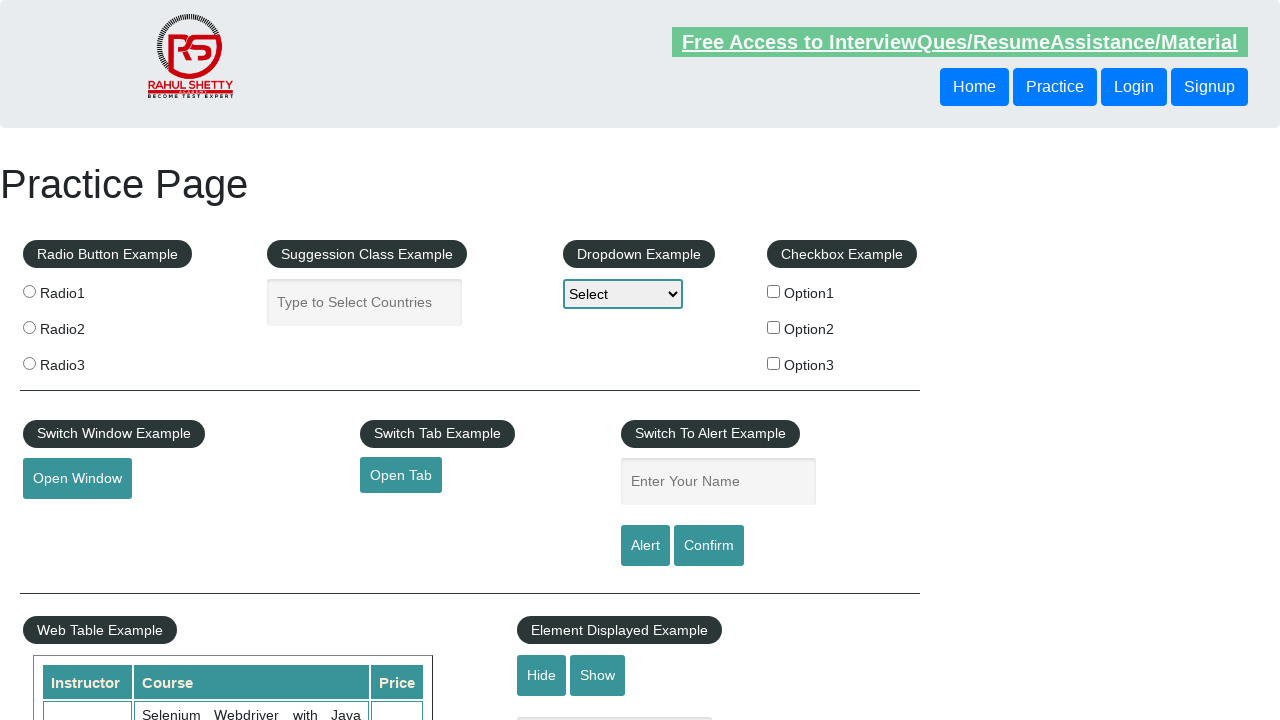

Retrieved text content from table row: 'Manager'
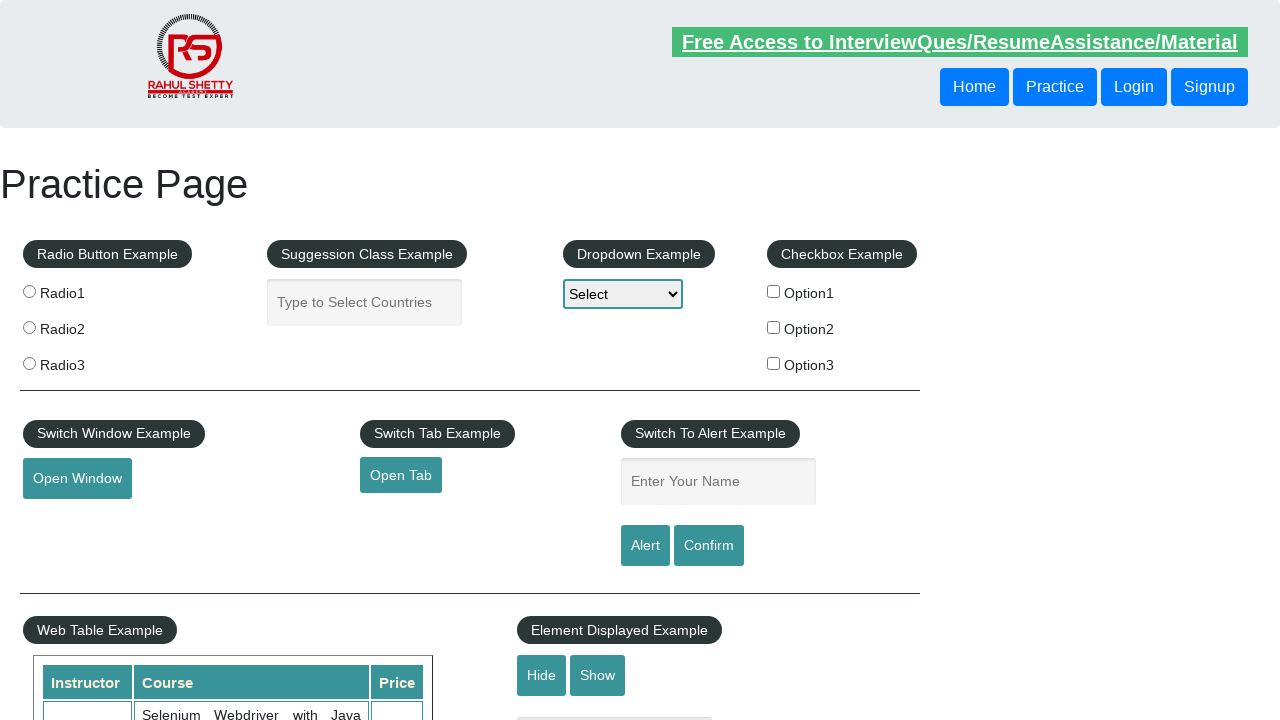

Retrieved text content from table row: 'Receptionist'
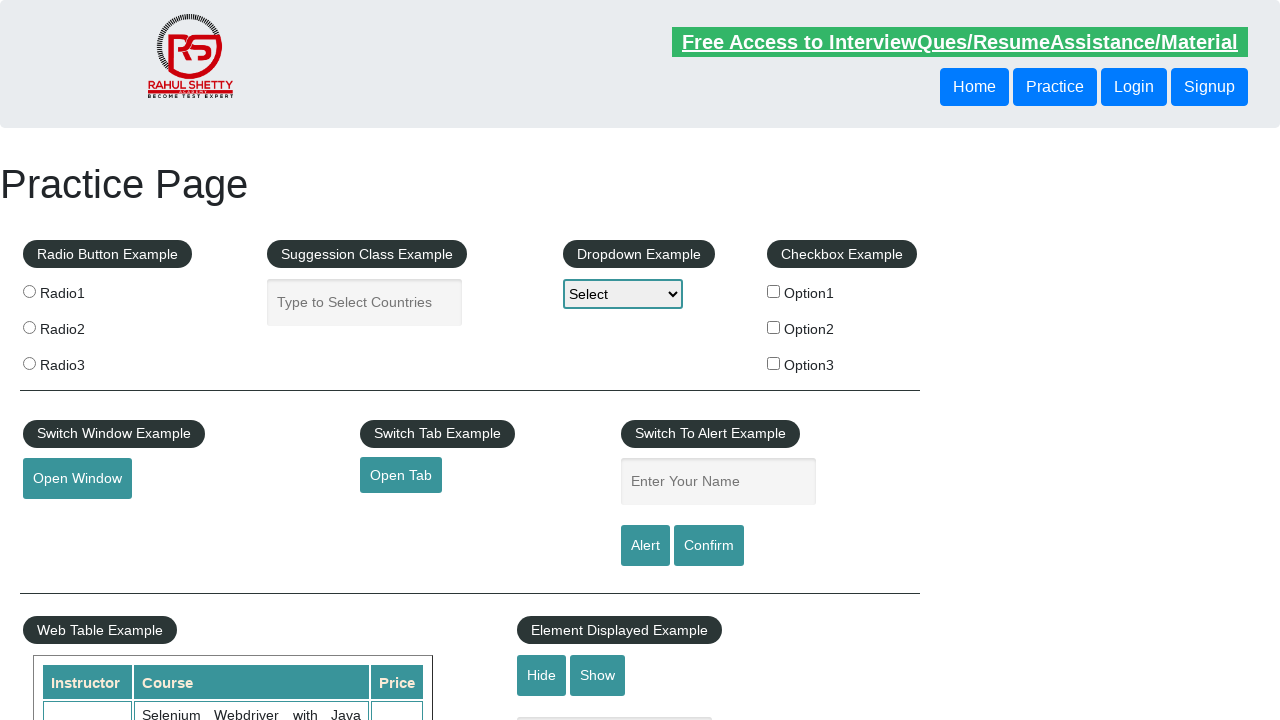

Retrieved text content from table row: 'Engineer'
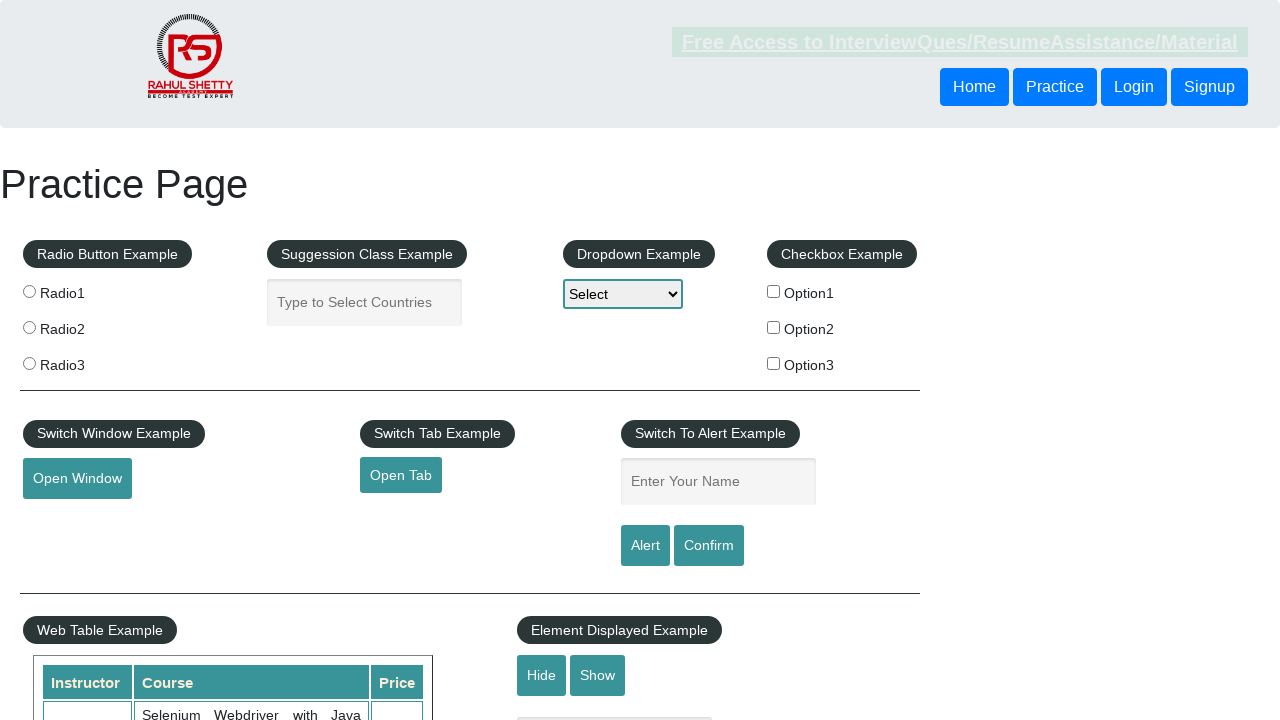

Retrieved text content from table row: 'Postman'
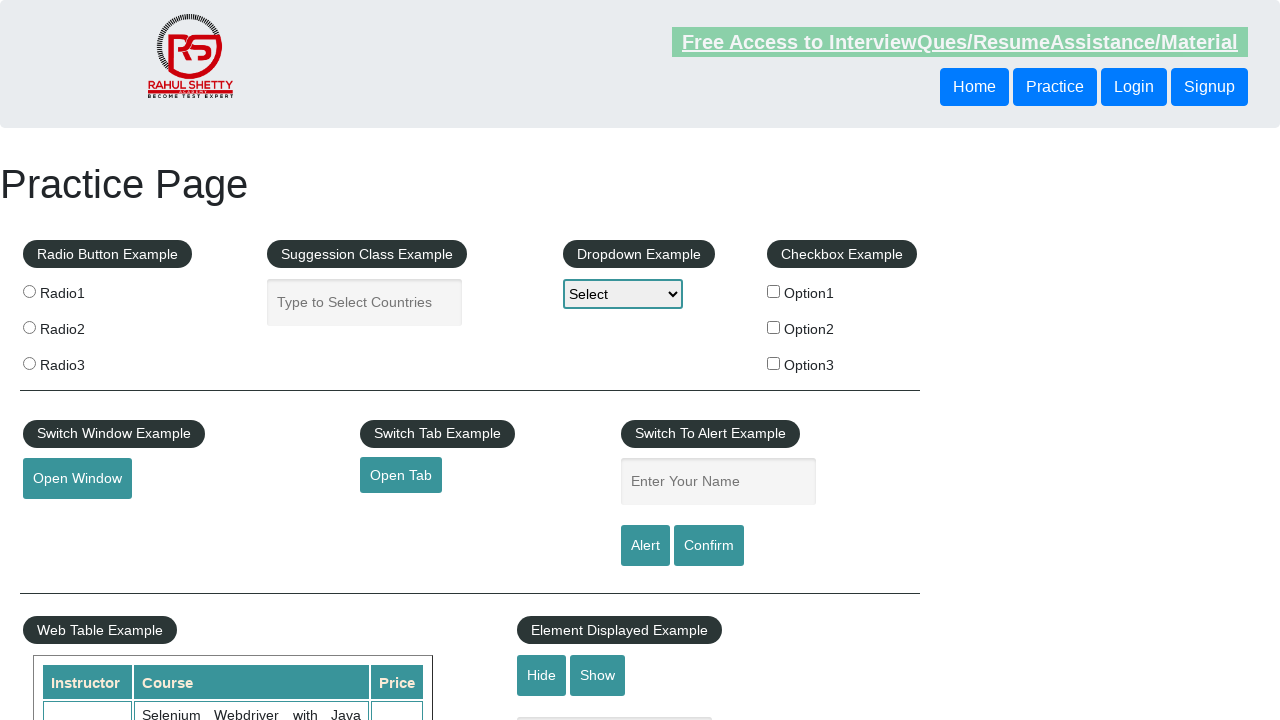

Retrieved text content from table row: 'Businessman'
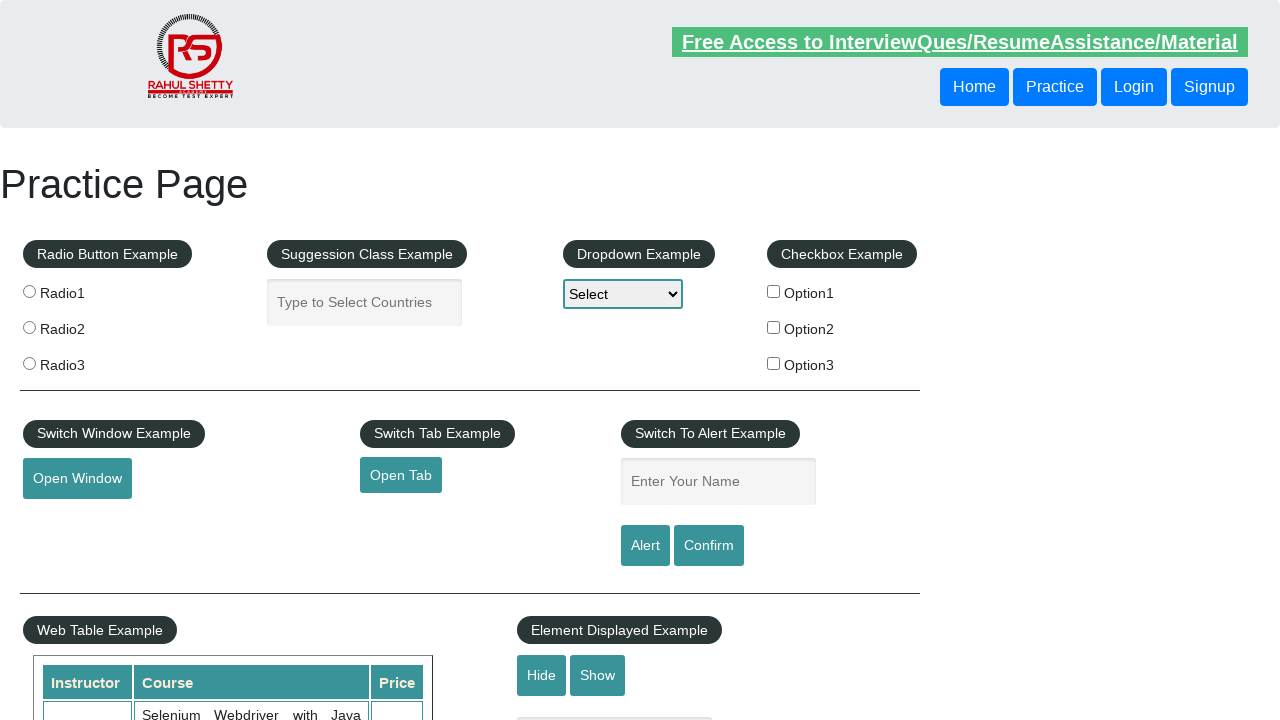

Retrieved text content from table row: 'Sportsman'
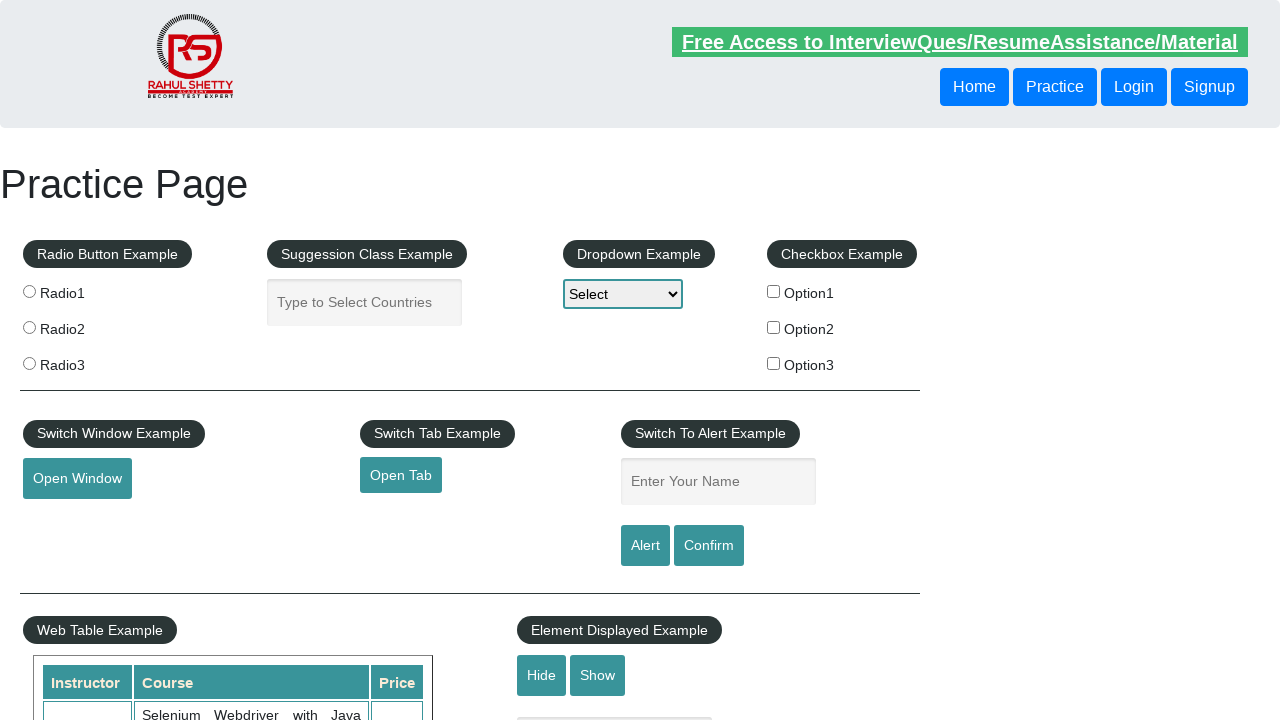

Retrieved text content from table row: 'Cricketer'
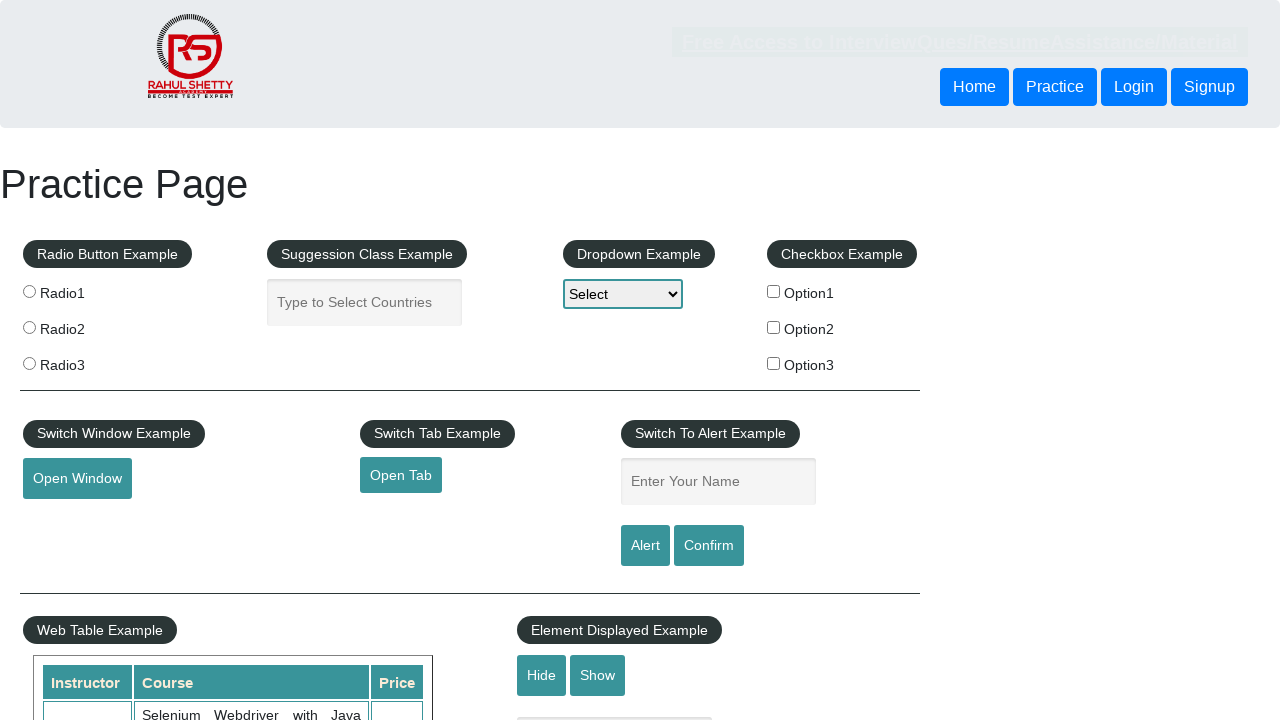

Retrieved text content from table row: '
                    
                        
                            Latest News
                        
                        Broken Link
                        Dummy Content for Testing.
                        Dummy Content for Testing.
                        Dummy Content for Testing.
                    
                '
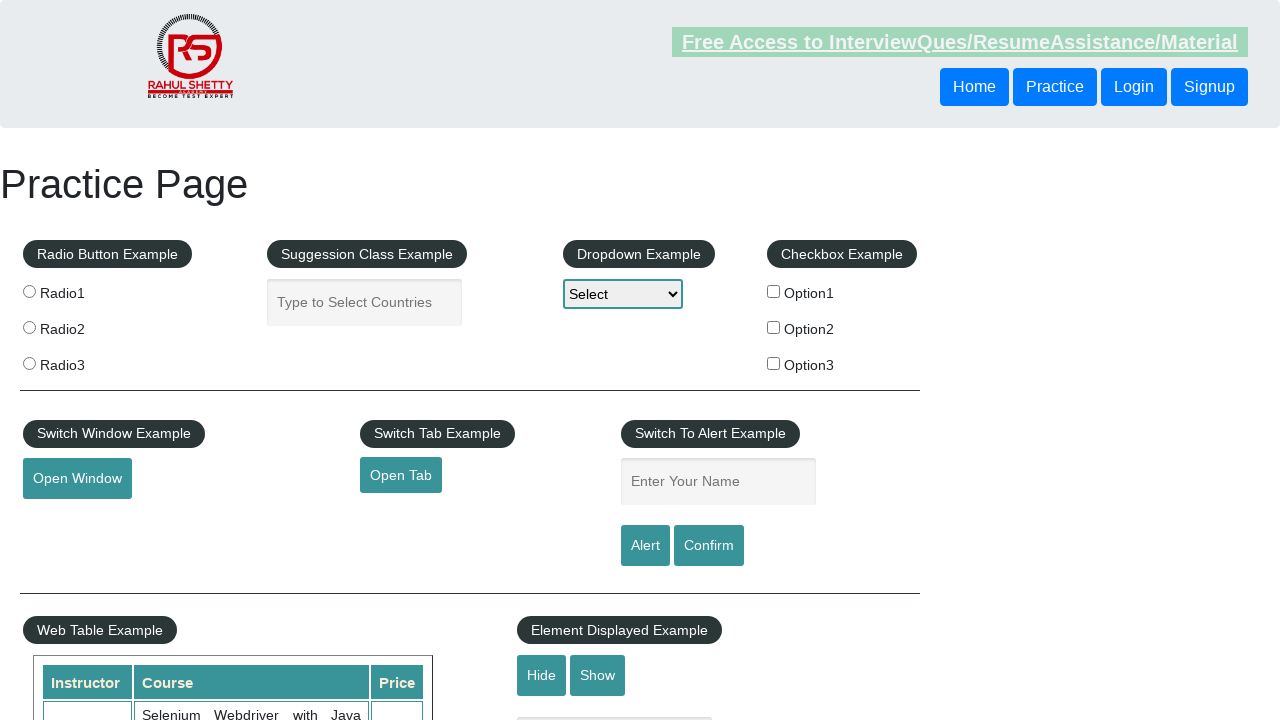

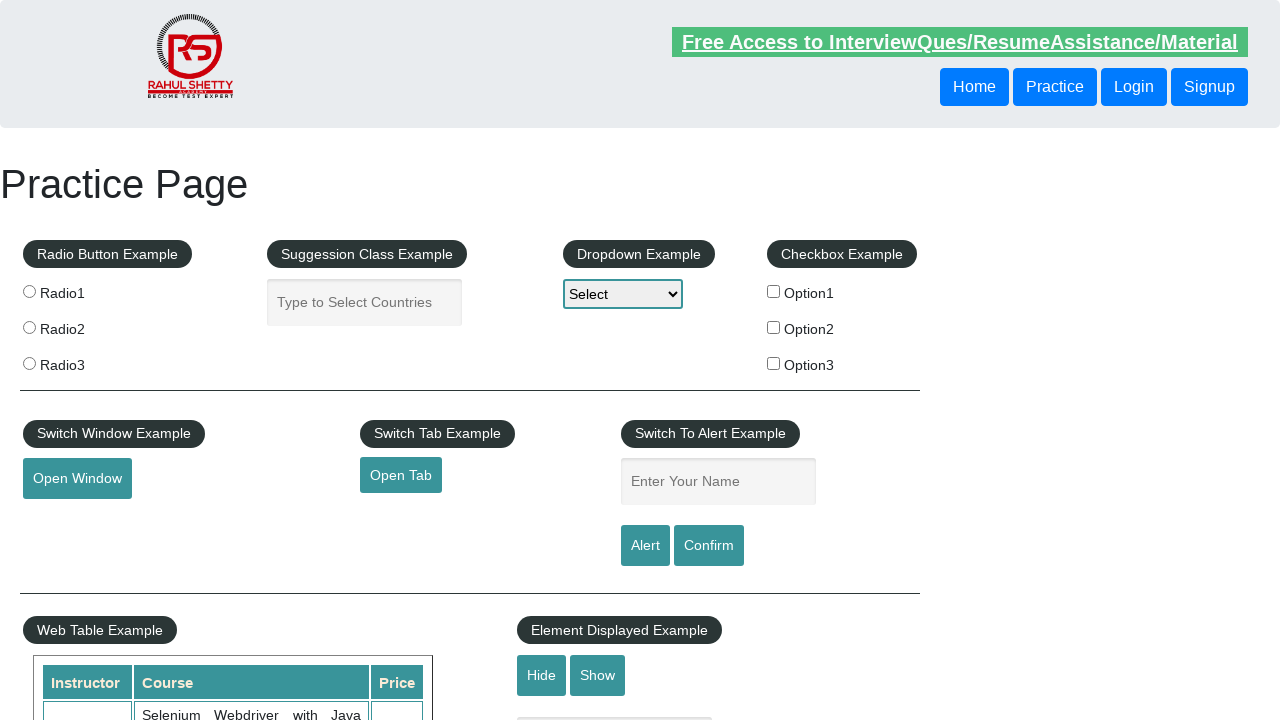